Tests a registration form by filling in first name, last name, and email fields, then submitting and verifying the success message.

Starting URL: http://suninjuly.github.io/registration1.html

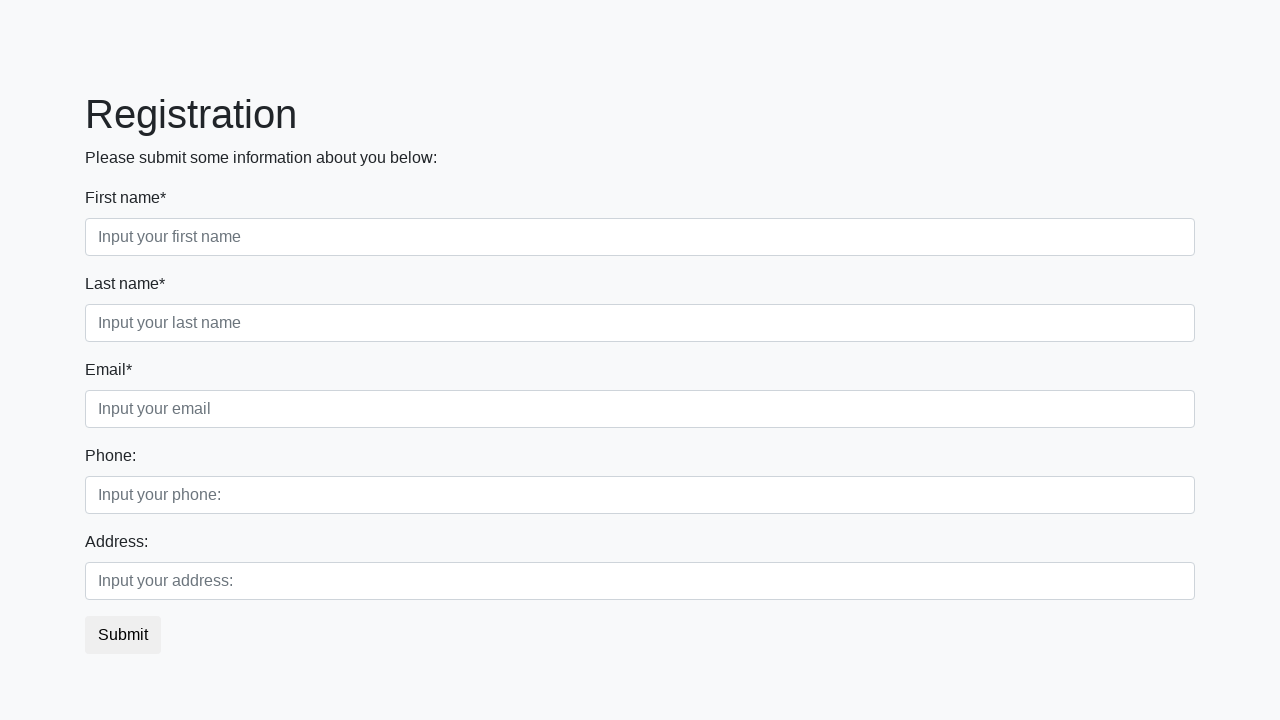

Filled first name field with 'Ivan' on .form-control.first[placeholder='Input your first name']
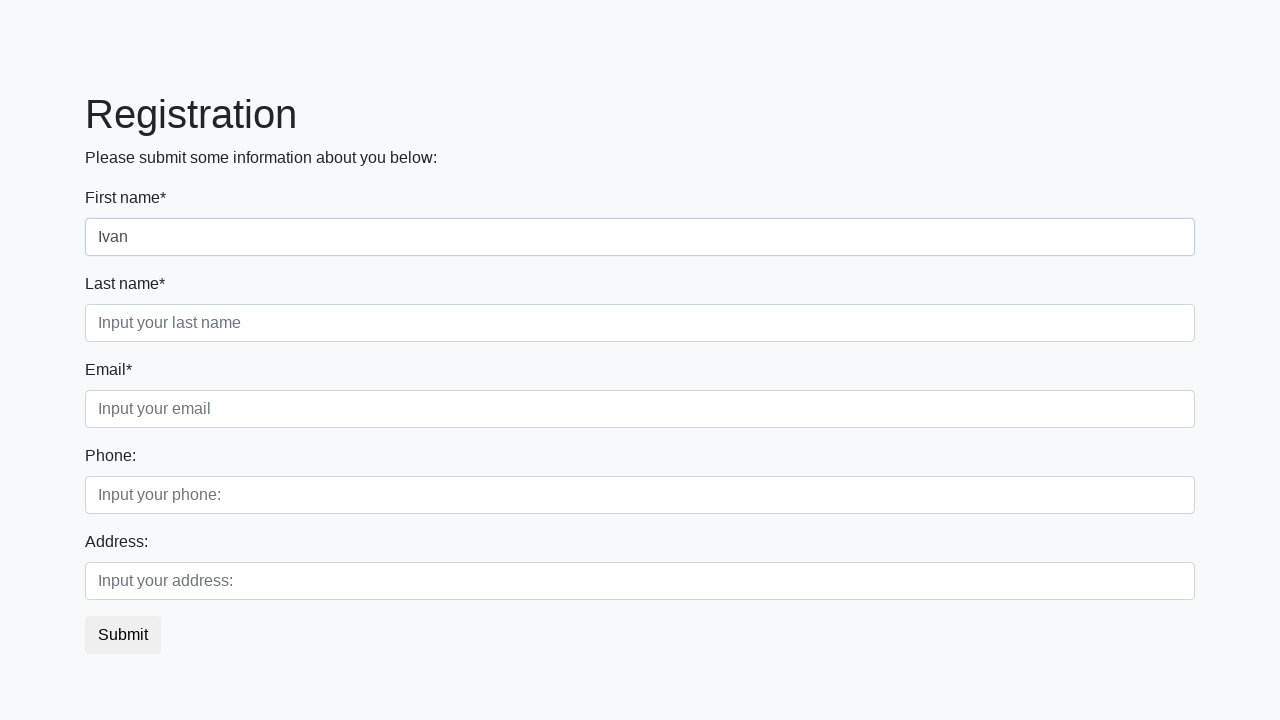

Filled last name field with 'Ivanov' on .form-control.second[placeholder='Input your last name']
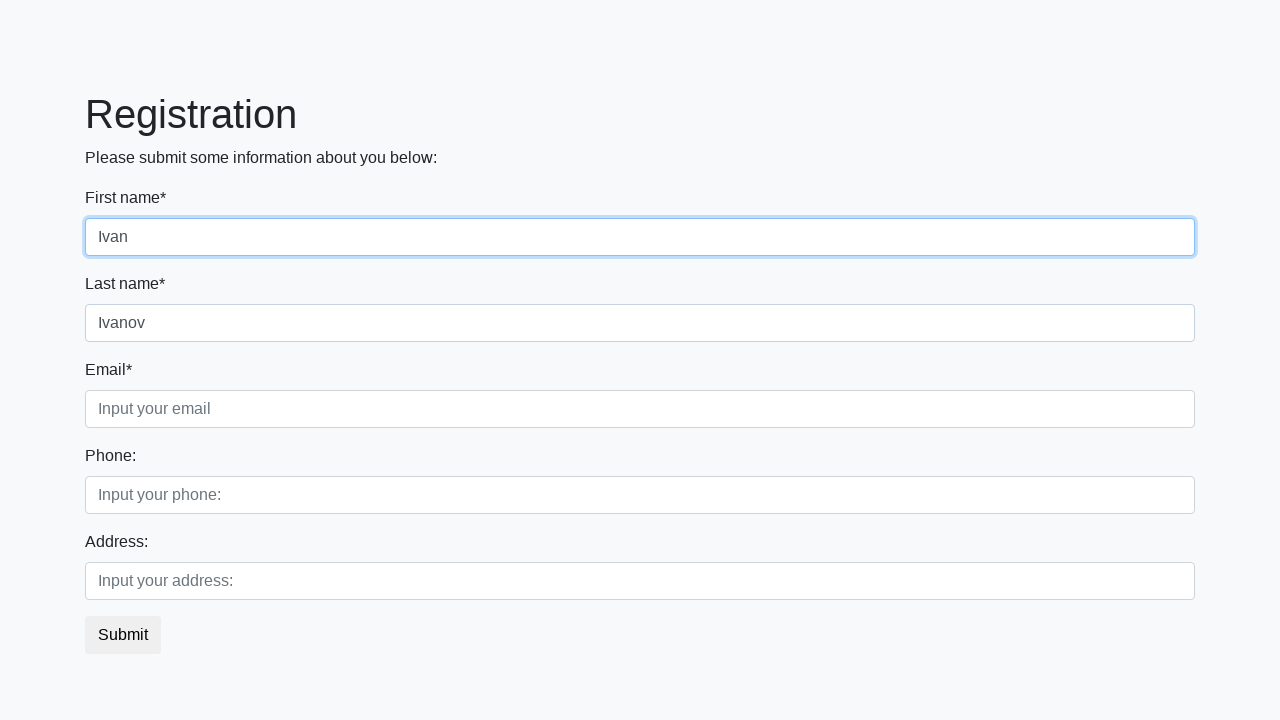

Filled email field with 'Ivanov_yandex_ru' on .form-control.third[placeholder='Input your email']
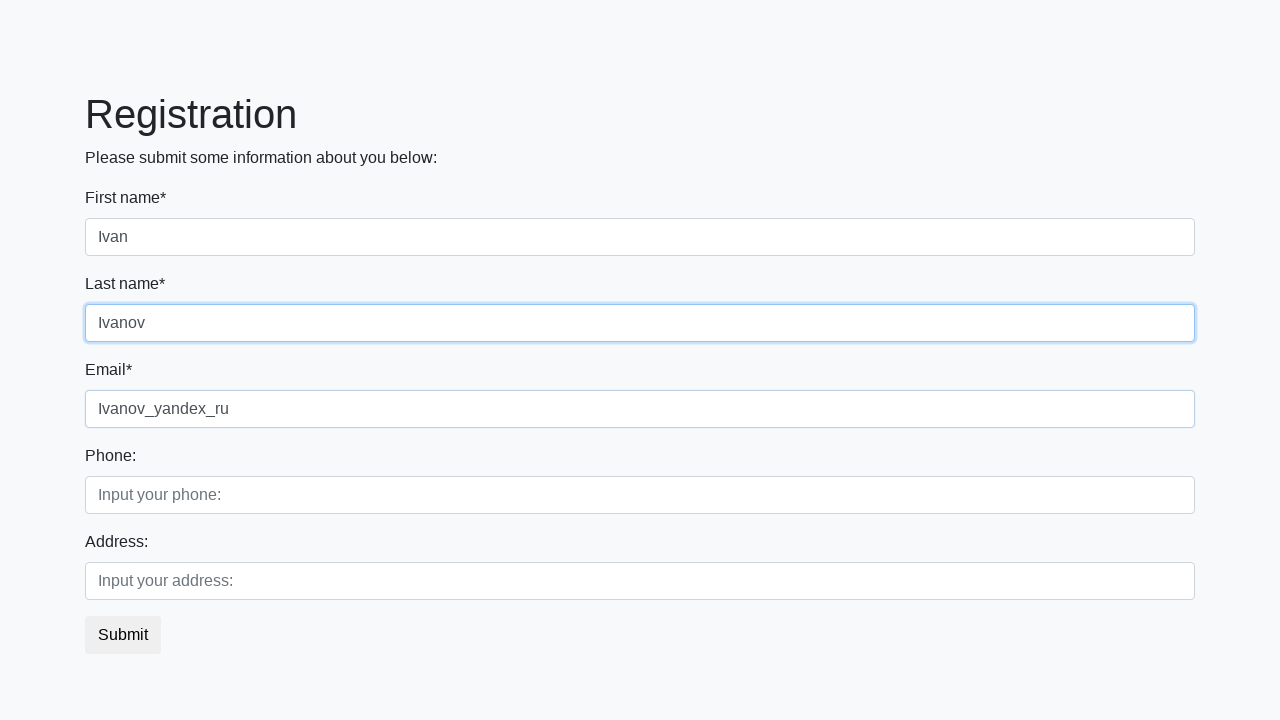

Clicked submit button to register at (123, 635) on .btn.btn-default
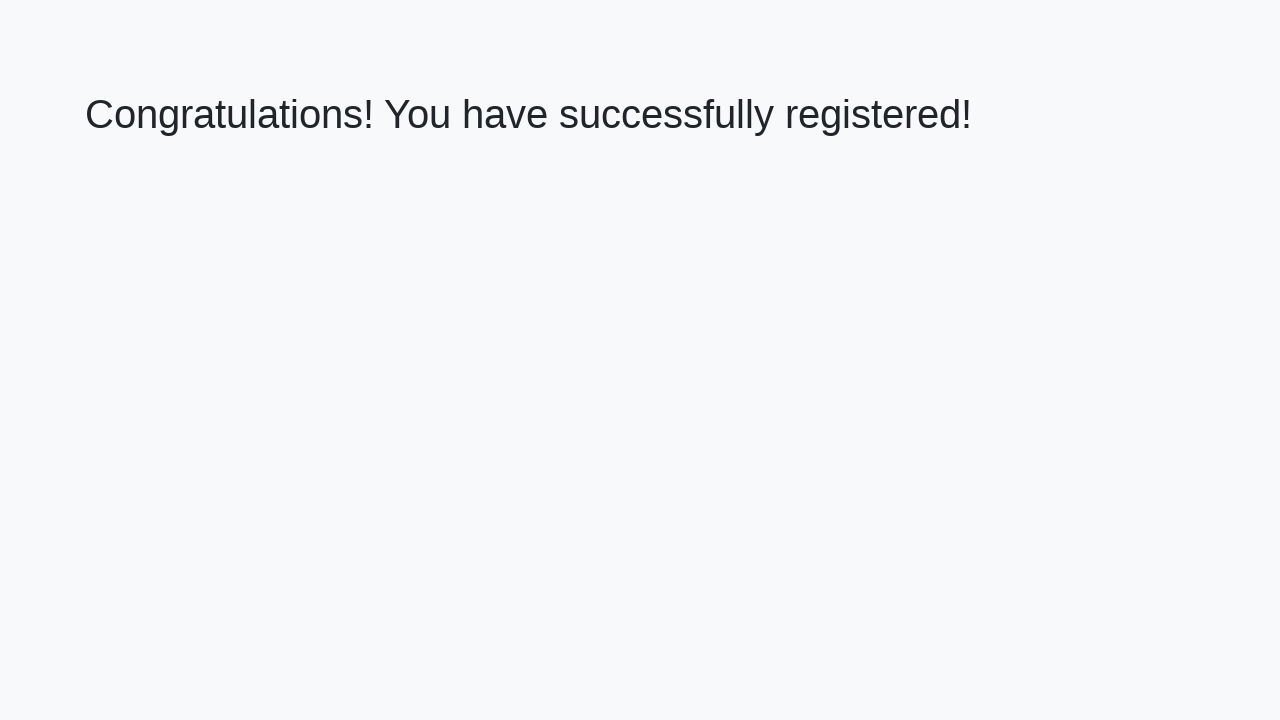

Success message heading loaded
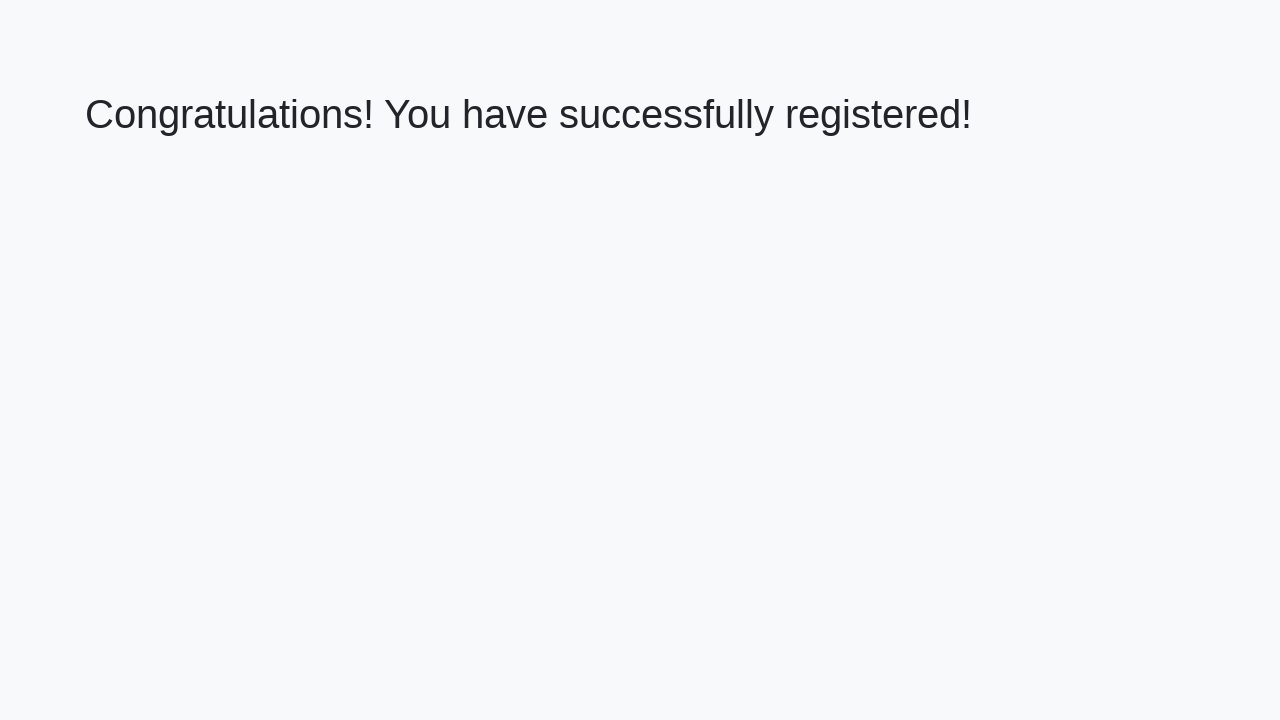

Retrieved success message text: 'Congratulations! You have successfully registered!'
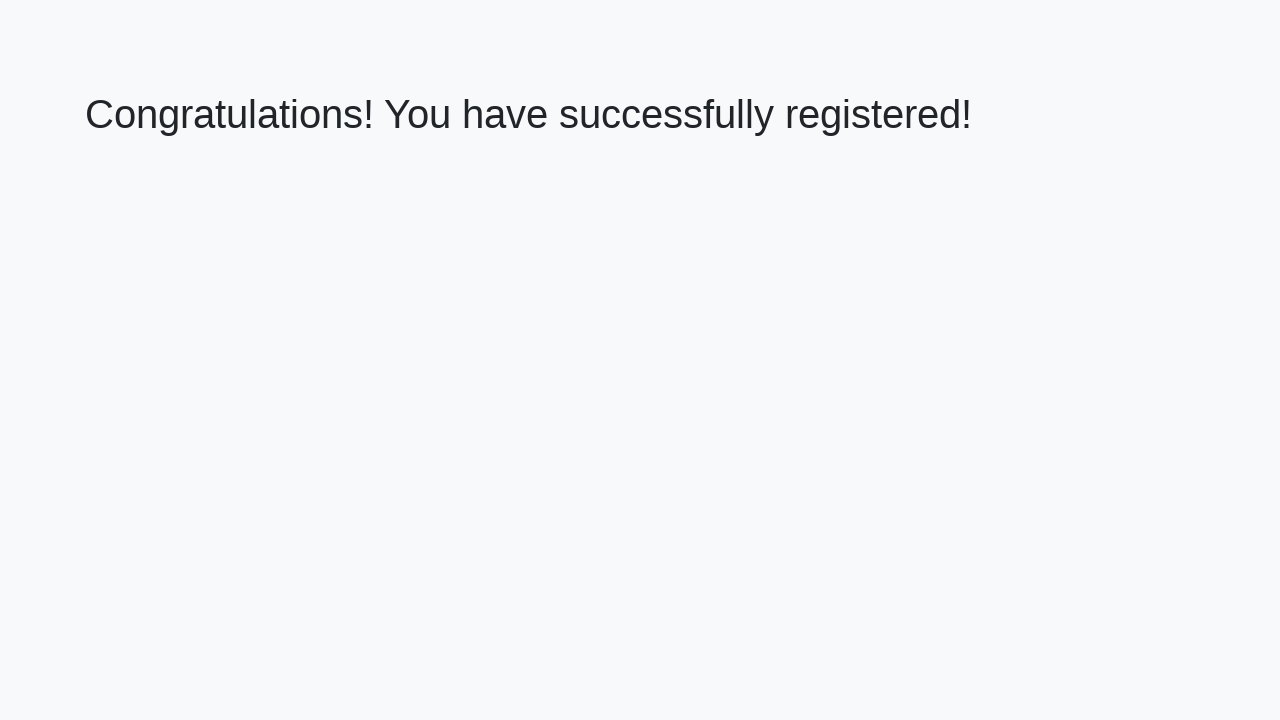

Verified success message matches expected text
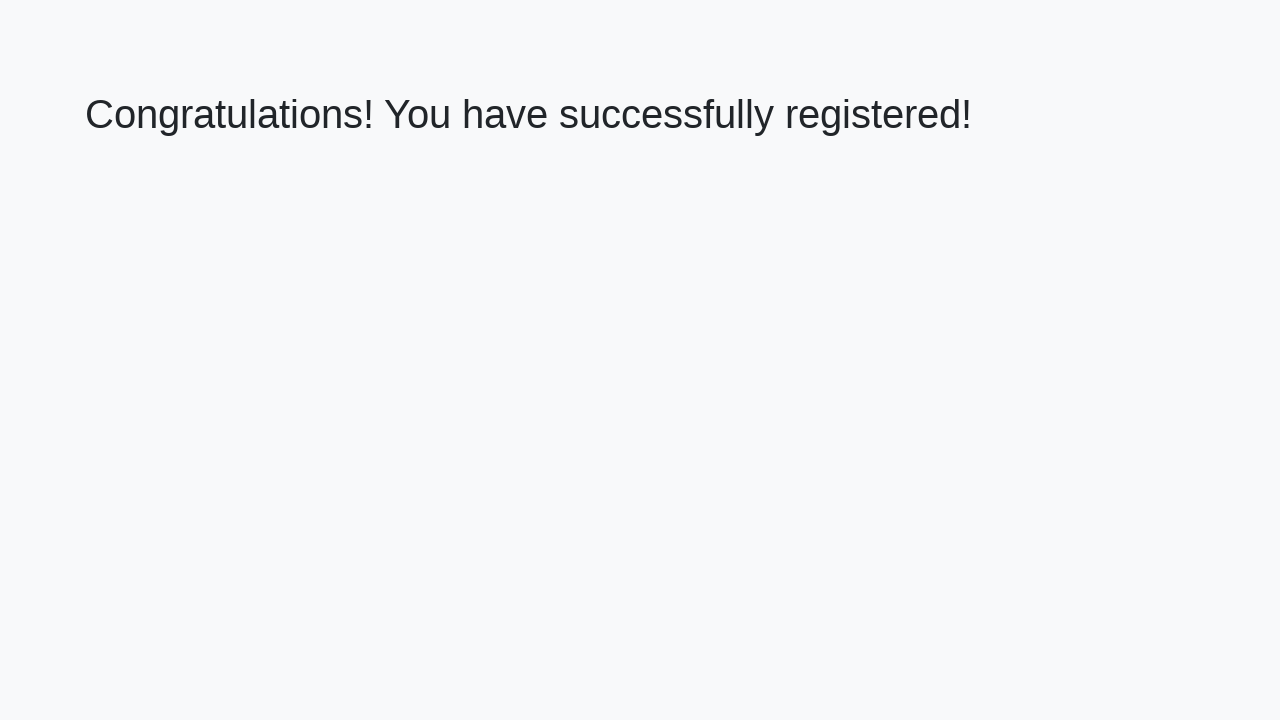

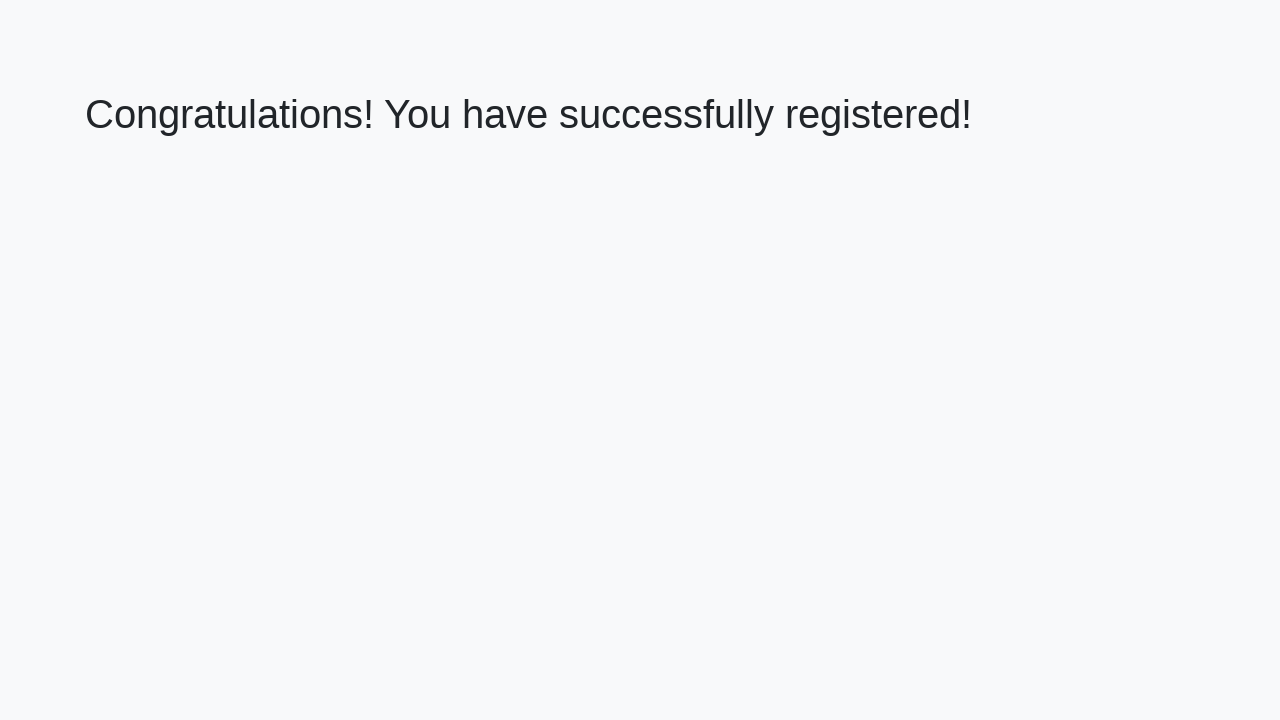